Tests window handling functionality by clicking a button that opens a new window, switching between windows, and closing the child window

Starting URL: http://demo.automationtesting.in/Windows.html

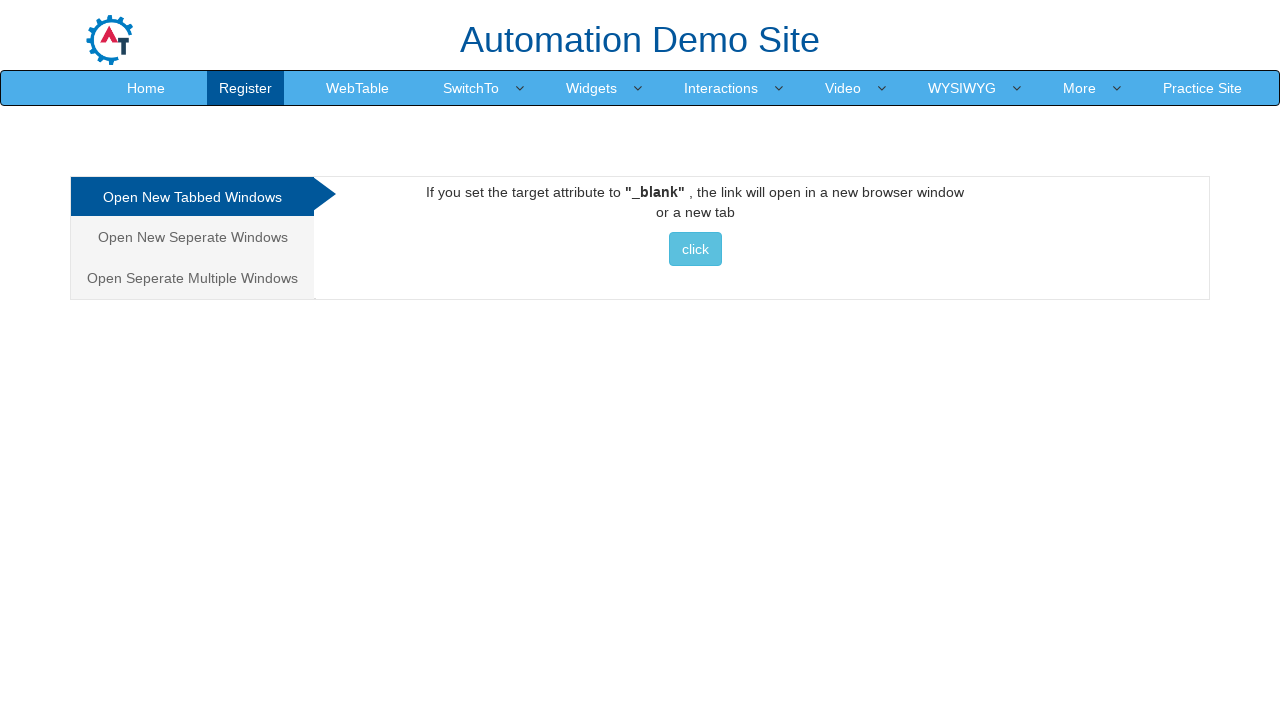

Clicked button to open new tab/window at (695, 249) on xpath=//div[@id='Tabbed']//button[@class='btn btn-info'][contains(text(),'click'
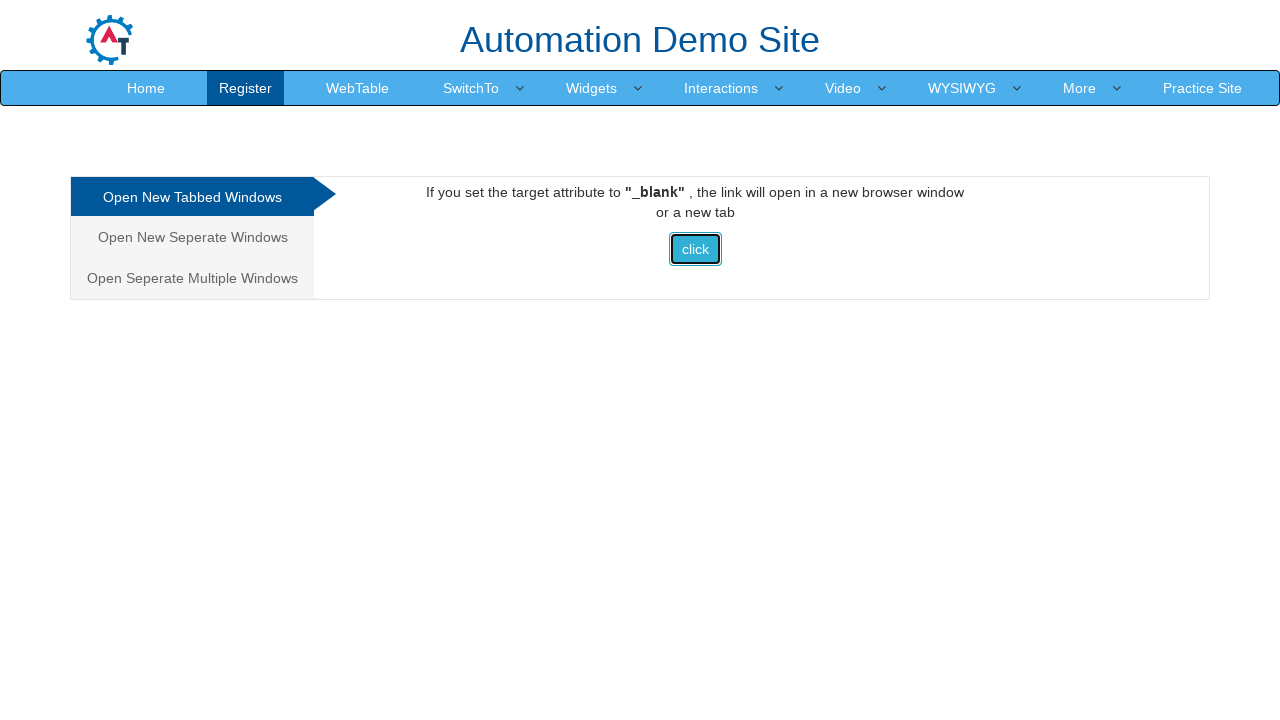

New window/tab opened and captured at (695, 249) on xpath=//div[@id='Tabbed']//button[@class='btn btn-info'][contains(text(),'click'
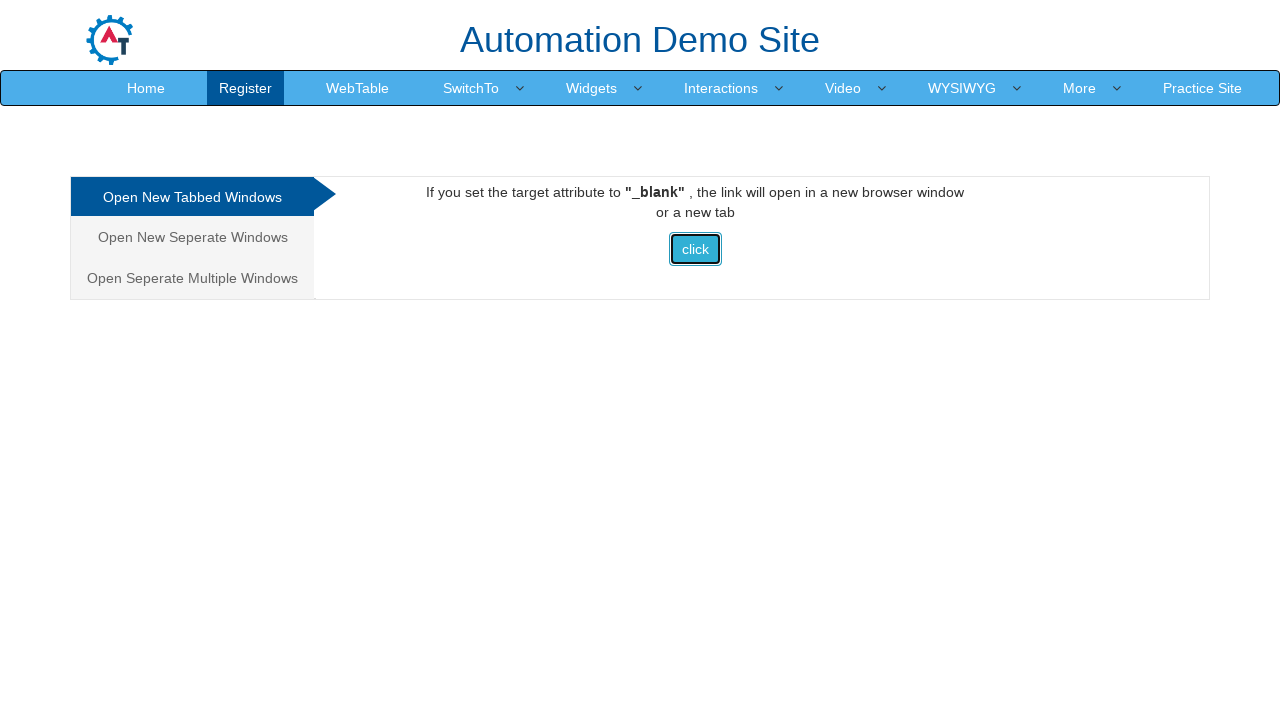

New page fully loaded
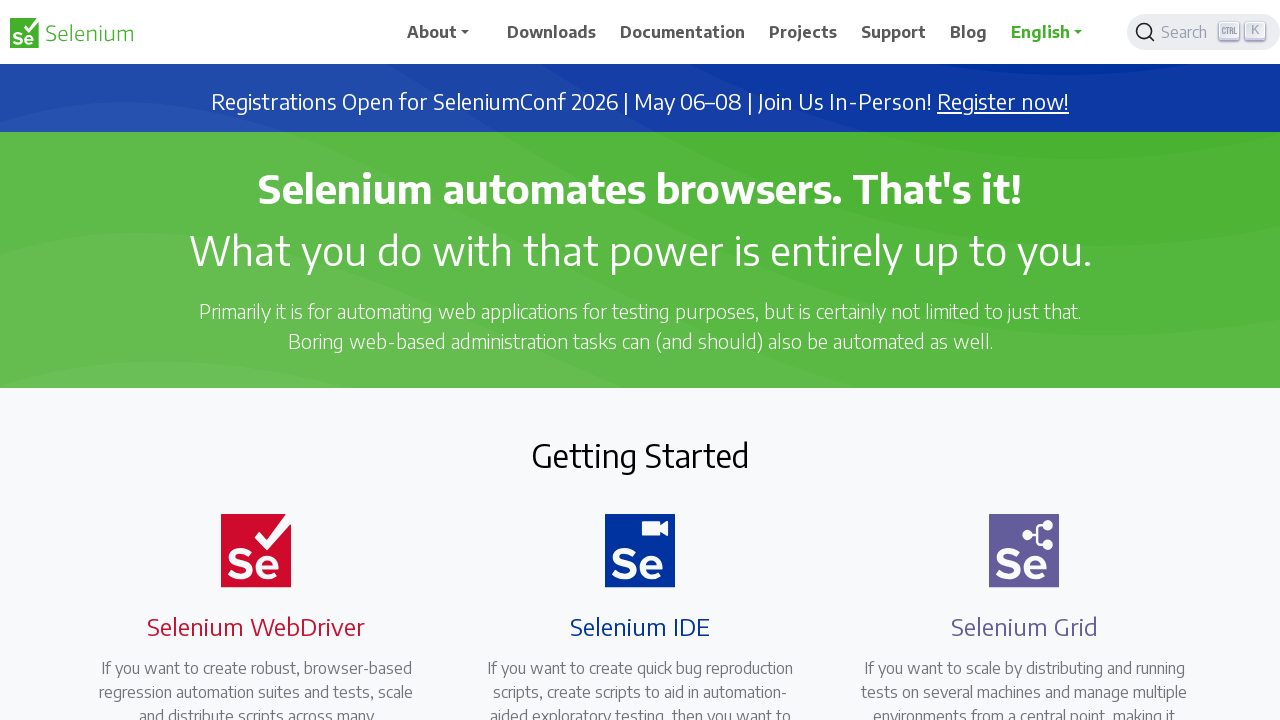

Retrieved child window title: Selenium
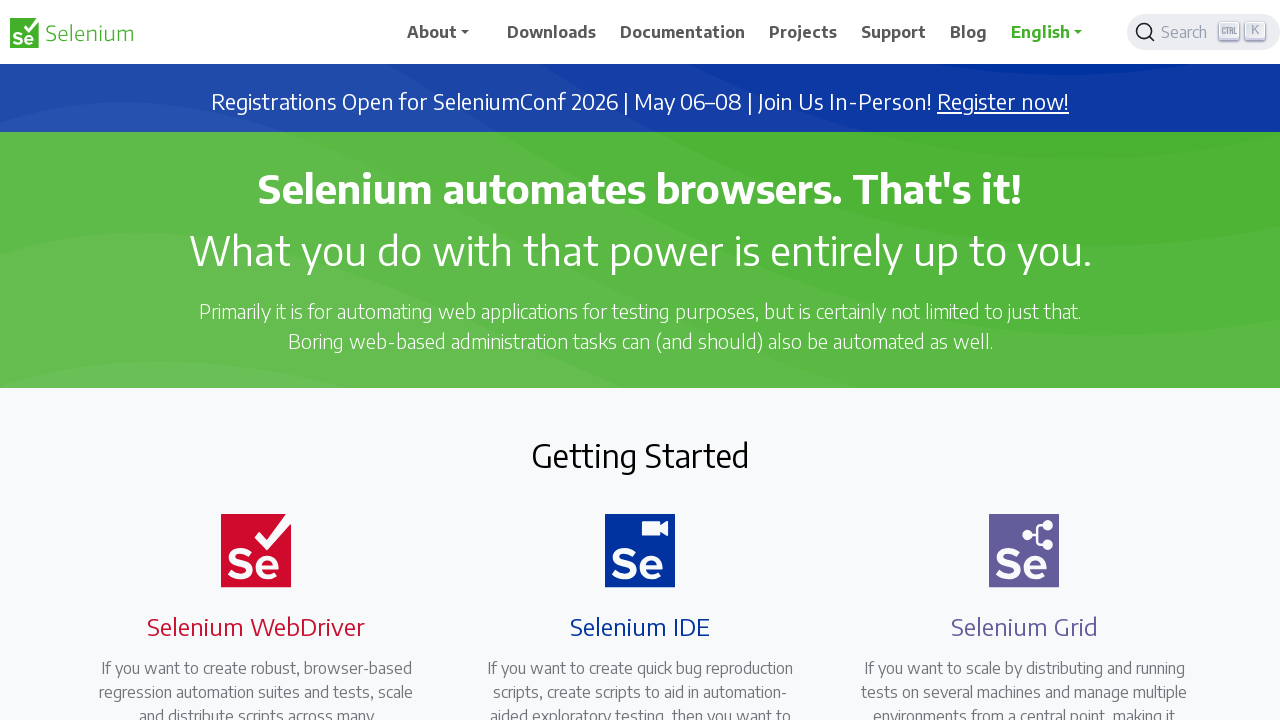

Closed child window
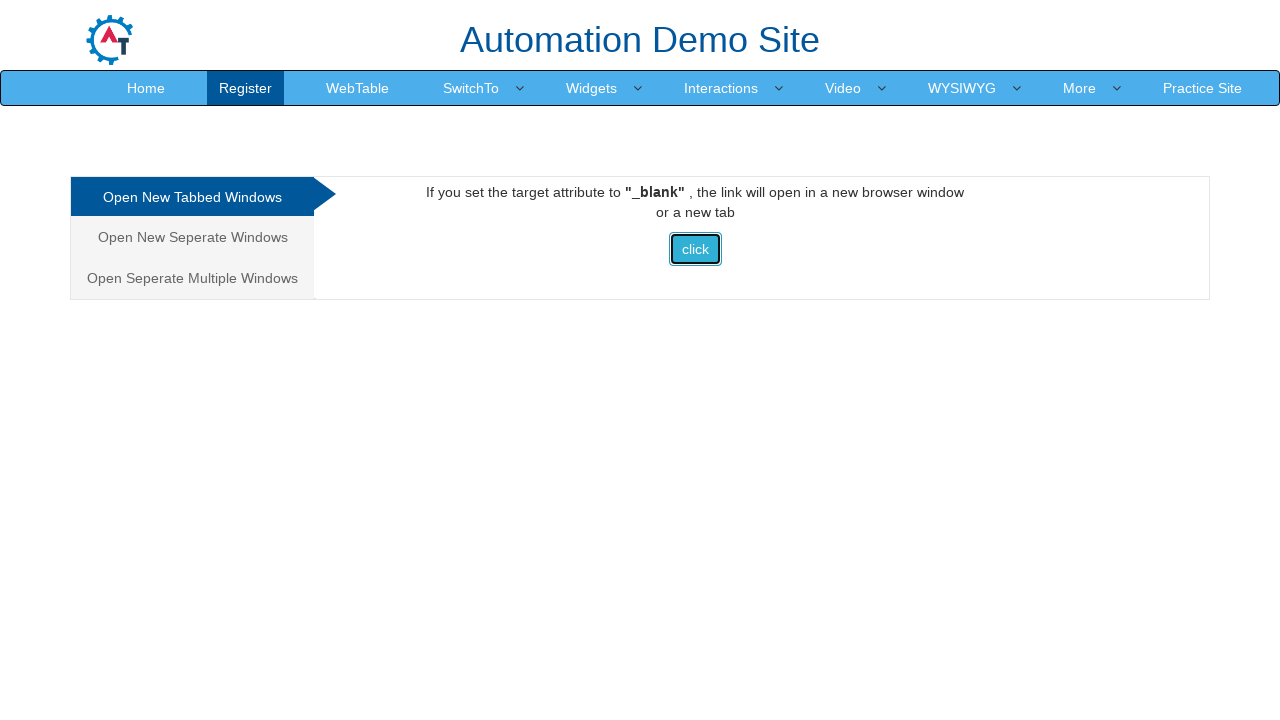

Retrieved main window title: Frames & windows
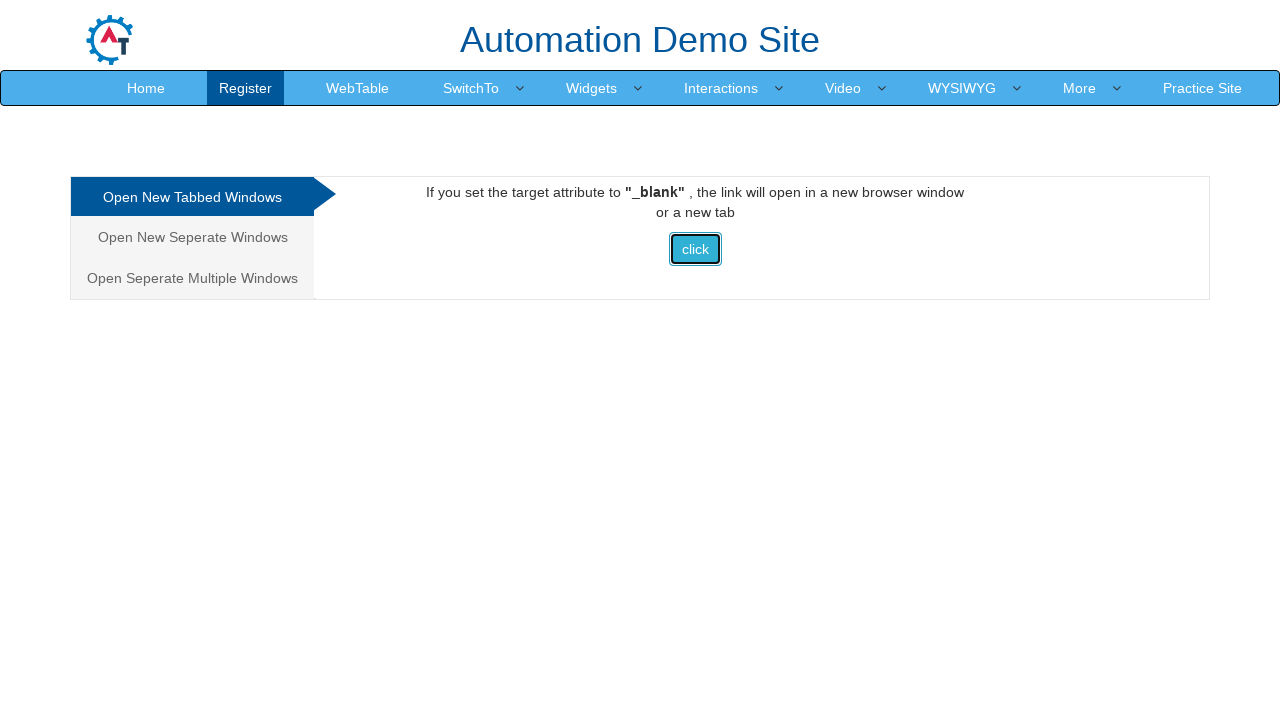

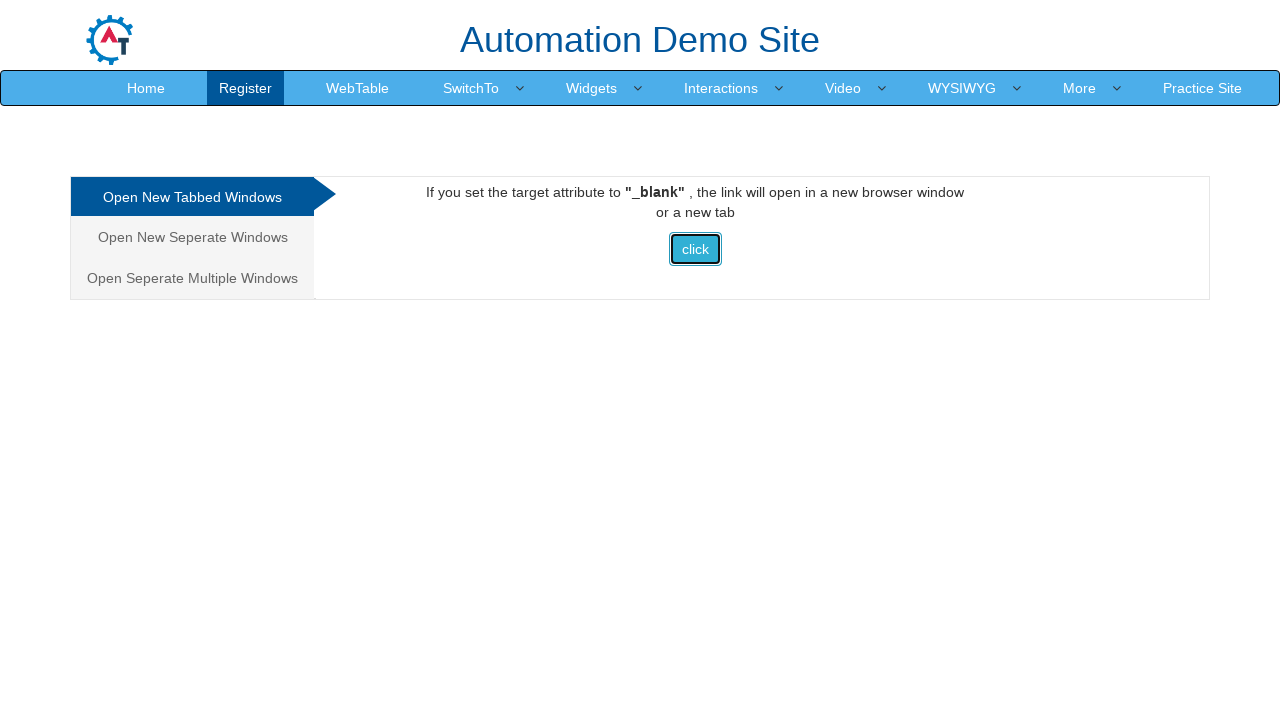